Tests navigation on W3Schools website by clicking on the Exercises navigation button

Starting URL: https://www.w3schools.com/

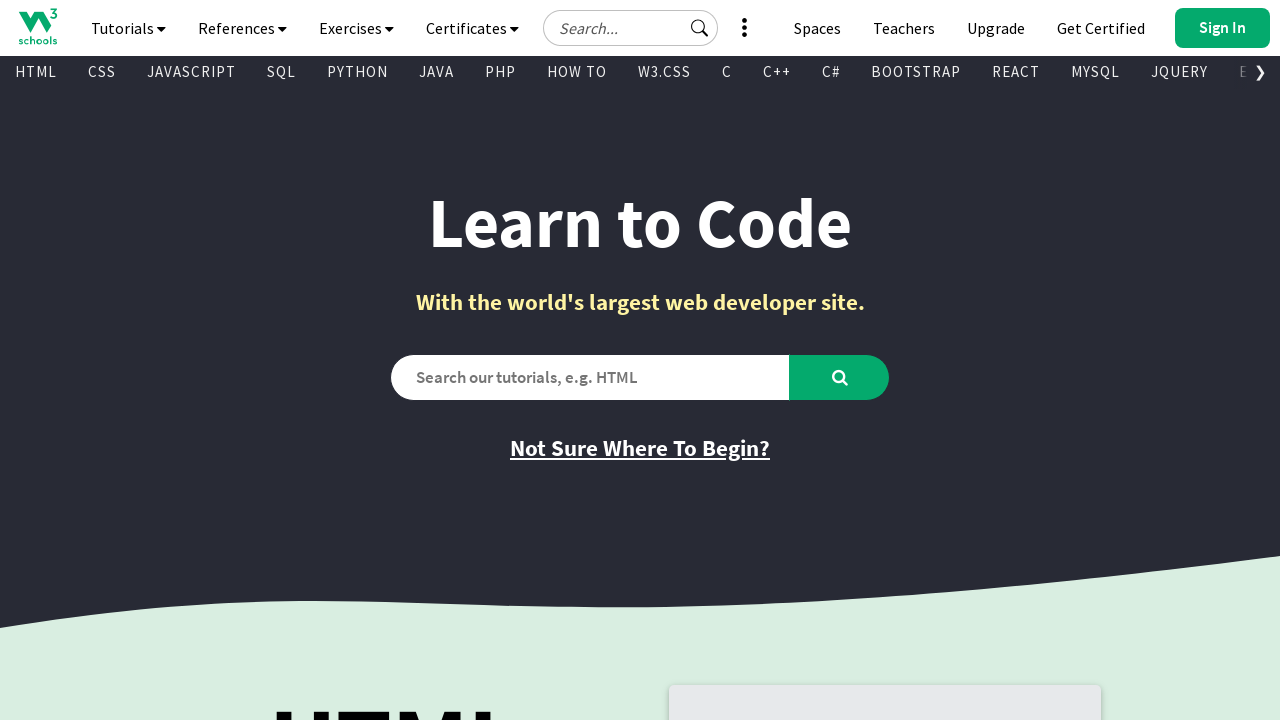

Clicked on the Exercises navigation button at (356, 28) on a#navbtn_exercises
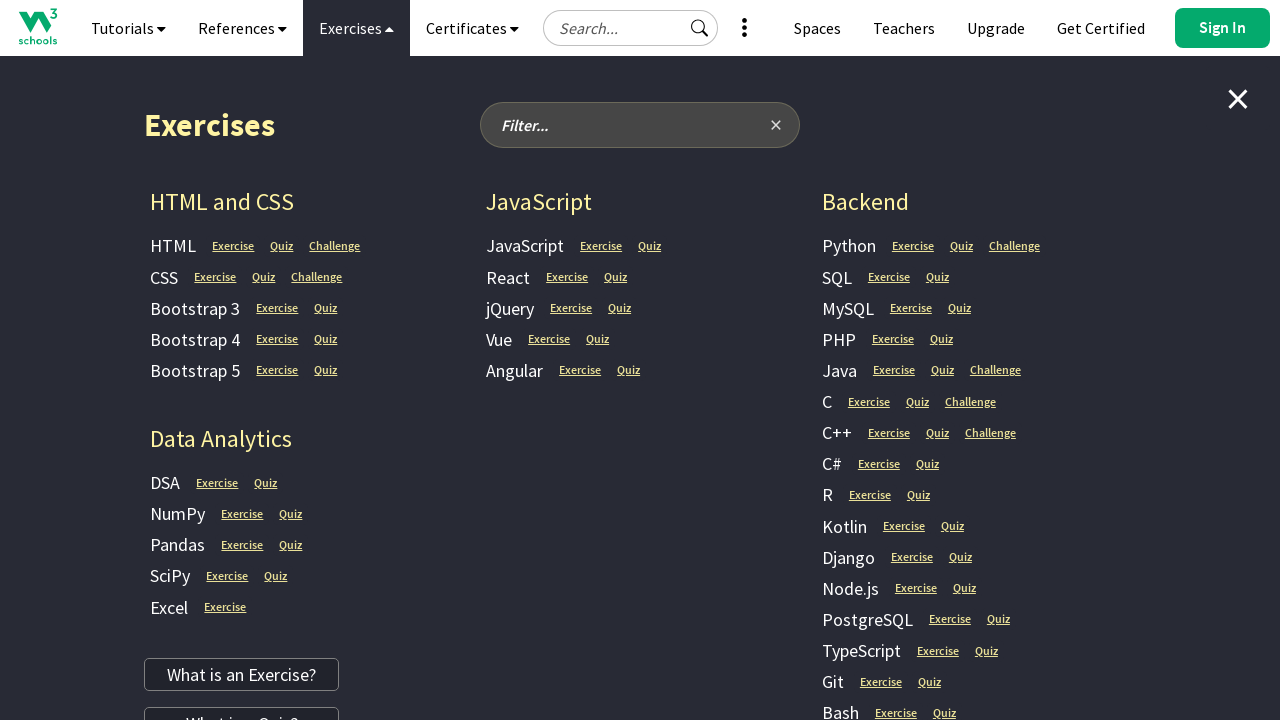

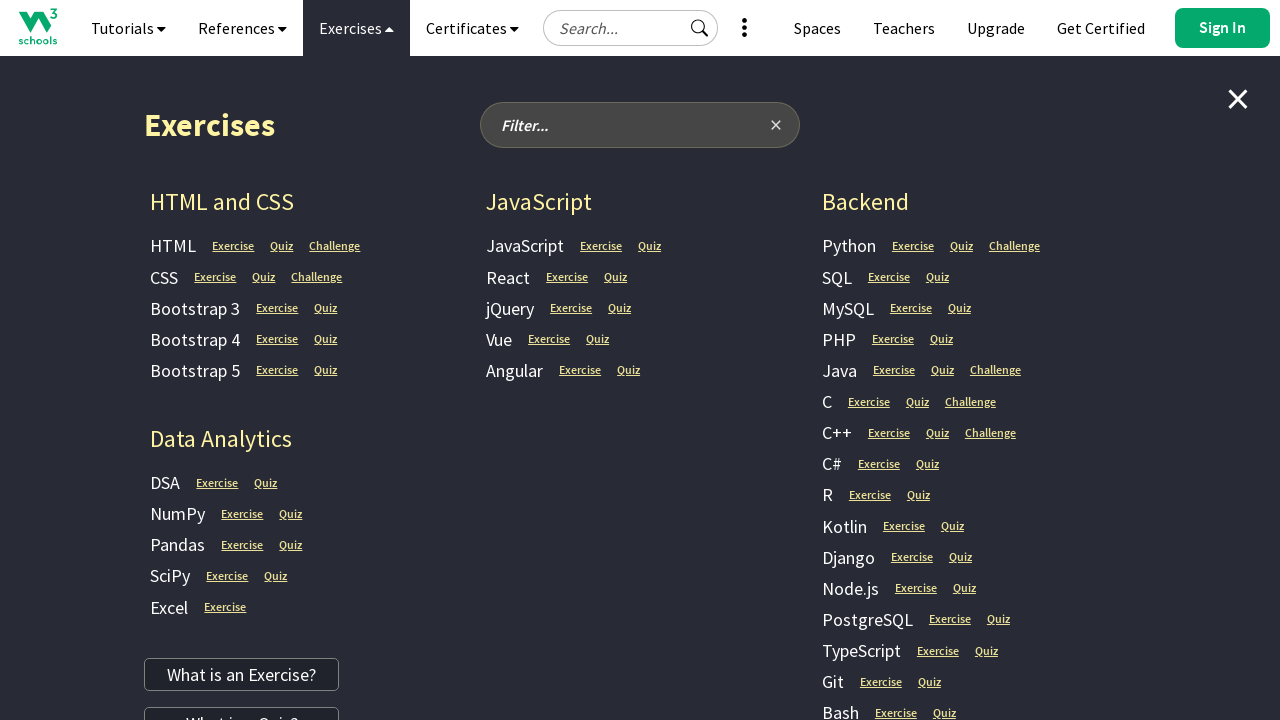